Tests checkbox functionality by unchecking the second checkbox if it's already selected, then verifying it becomes unchecked

Starting URL: https://the-internet.herokuapp.com/checkboxes

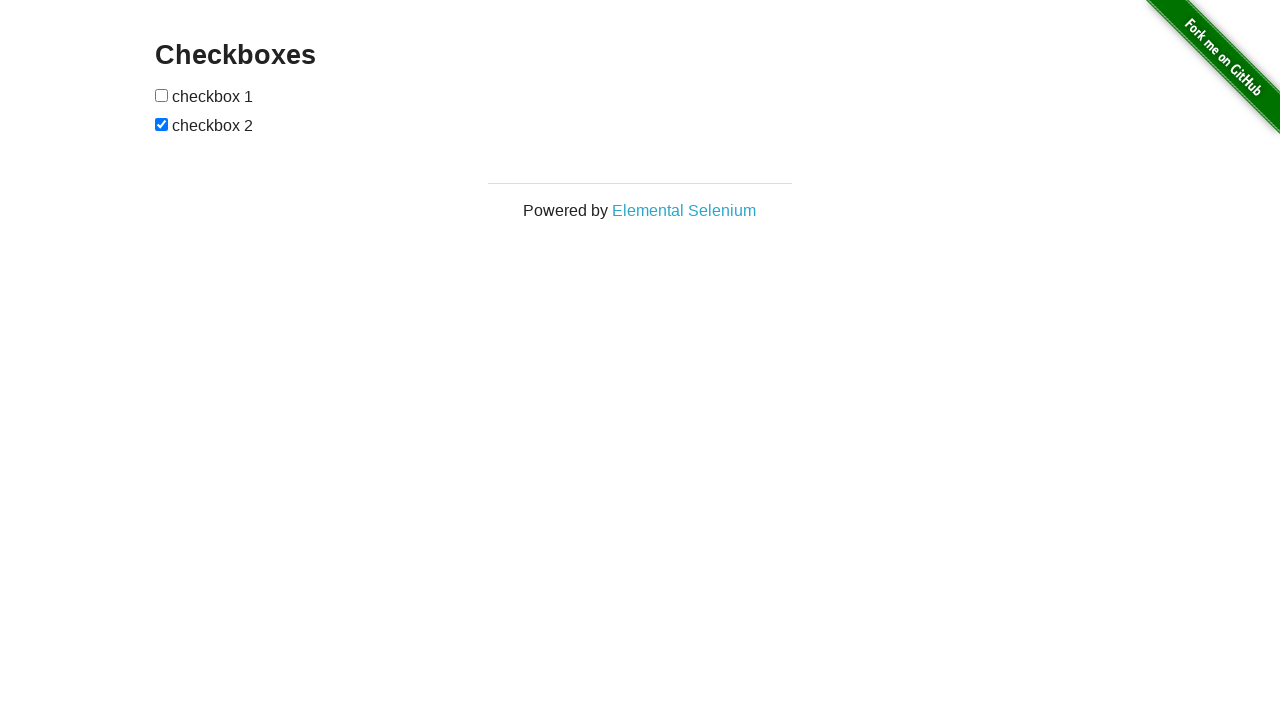

Located the second checkbox element
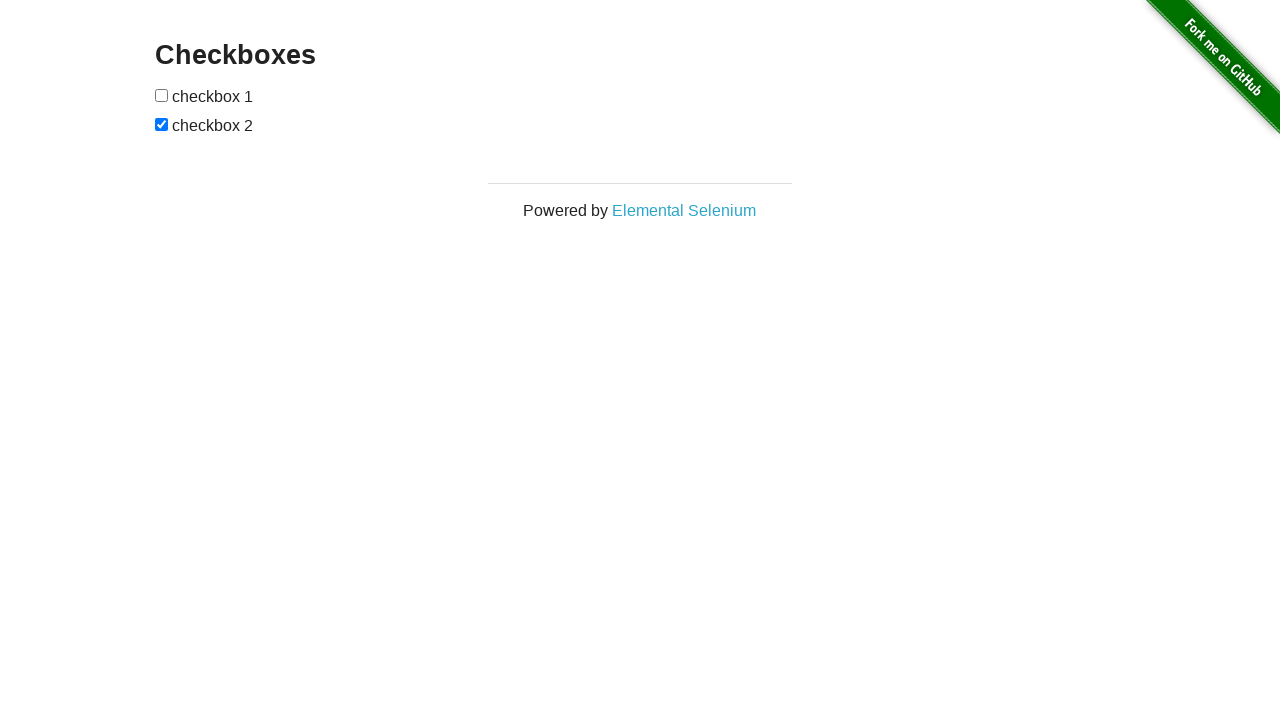

Verified that the second checkbox is currently checked
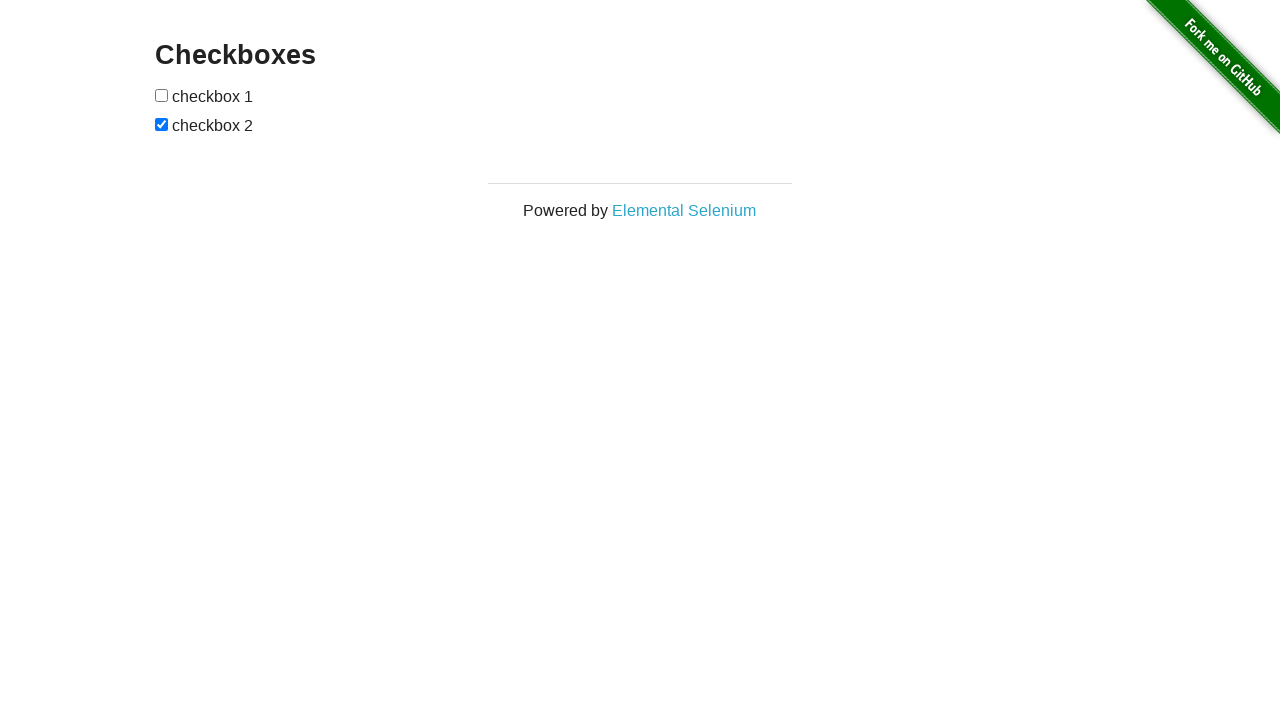

Clicked the second checkbox to uncheck it at (162, 124) on xpath=//form[@id='checkboxes']/input[2]
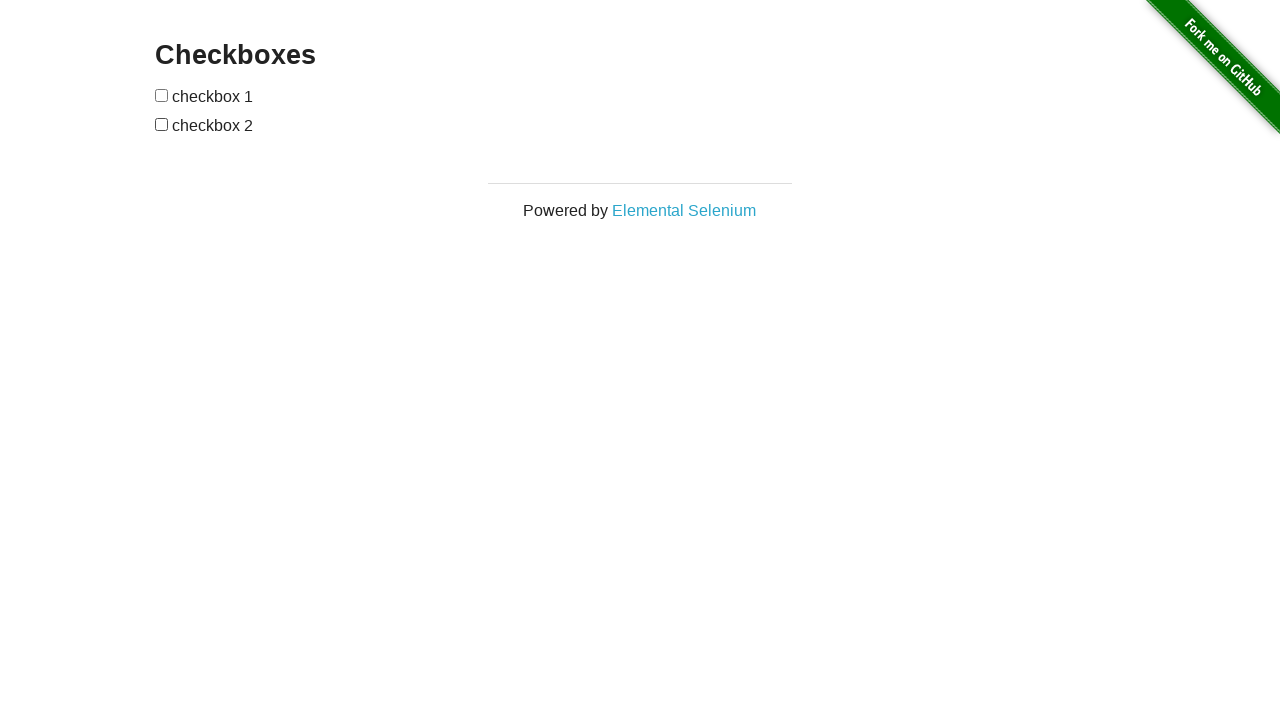

Verified that the second checkbox is now unchecked
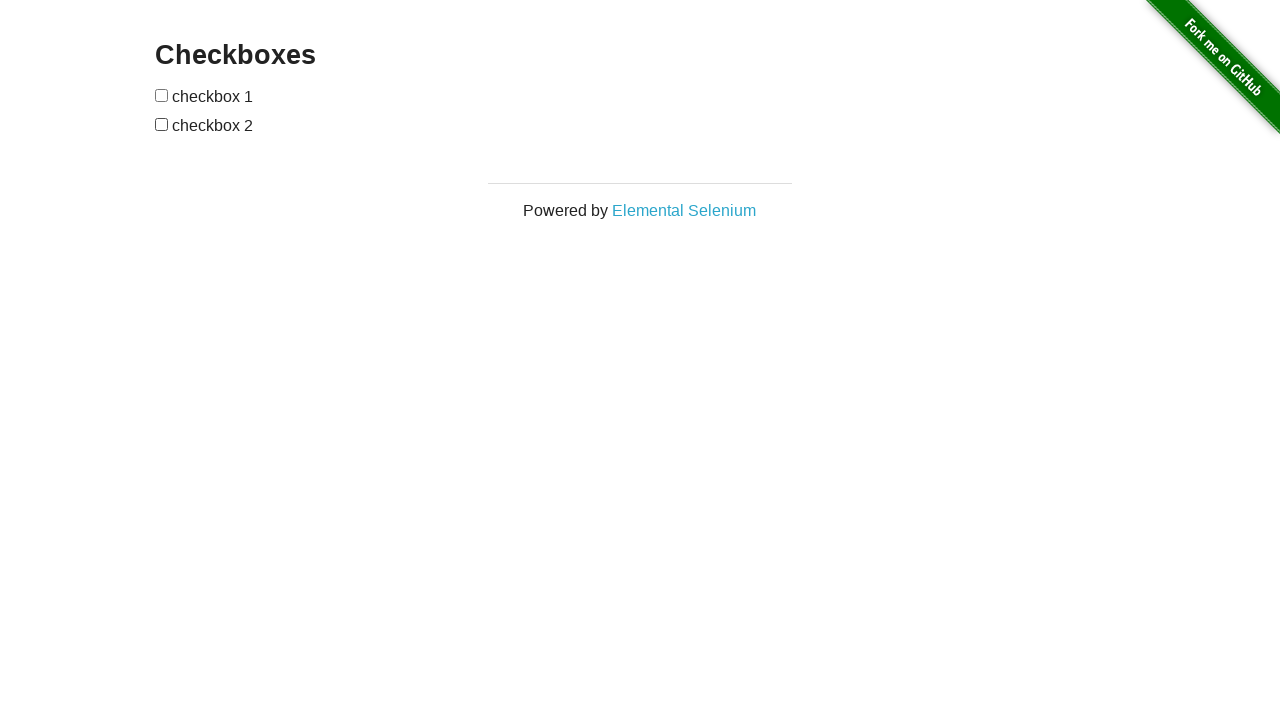

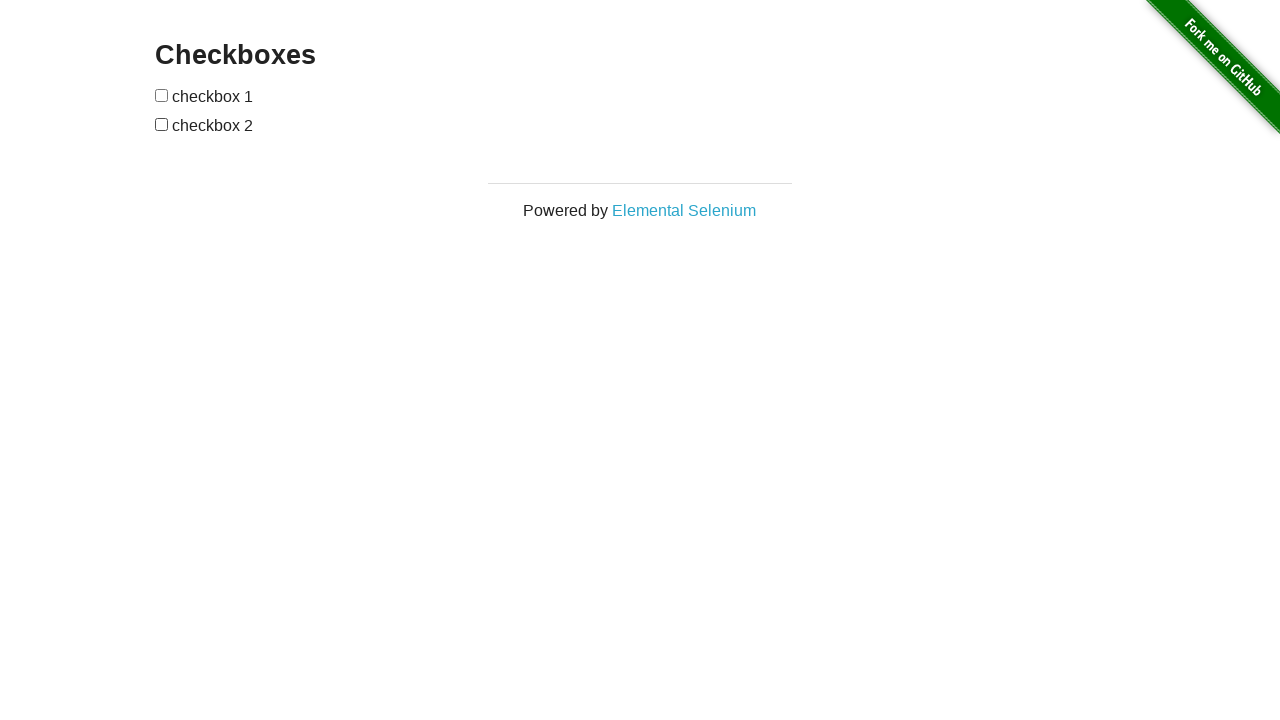